Tests finding a button to the left of another element and clicking it

Starting URL: https://www.selenium.dev/selenium/web/inputs.html

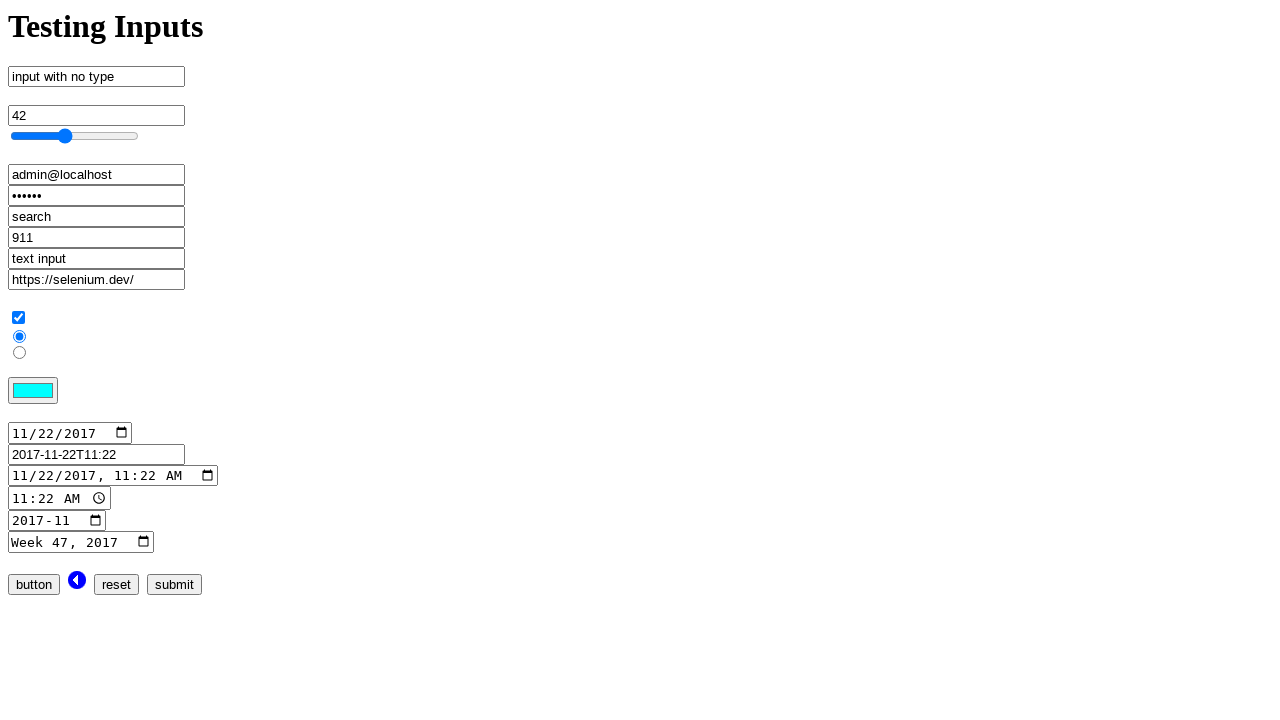

Waited for reset button element to be present in DOM
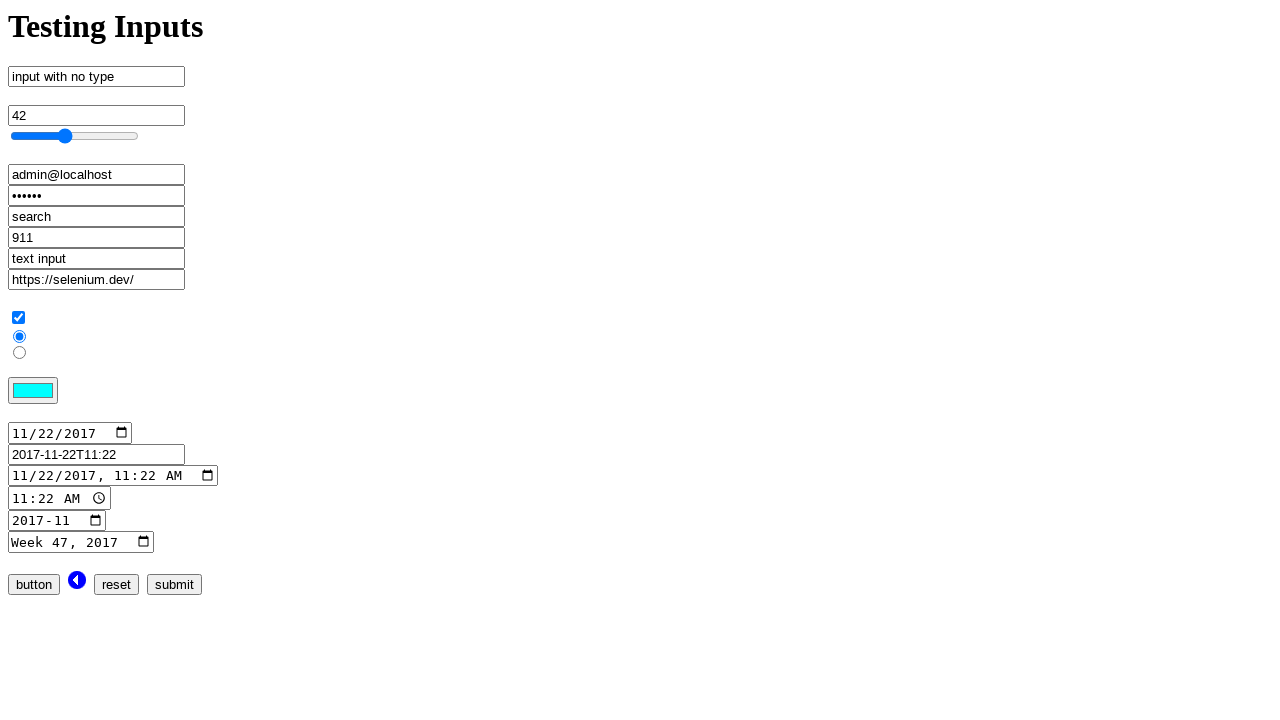

Clicked reset button located to the left of submit button at (116, 584) on [name='reset_input']
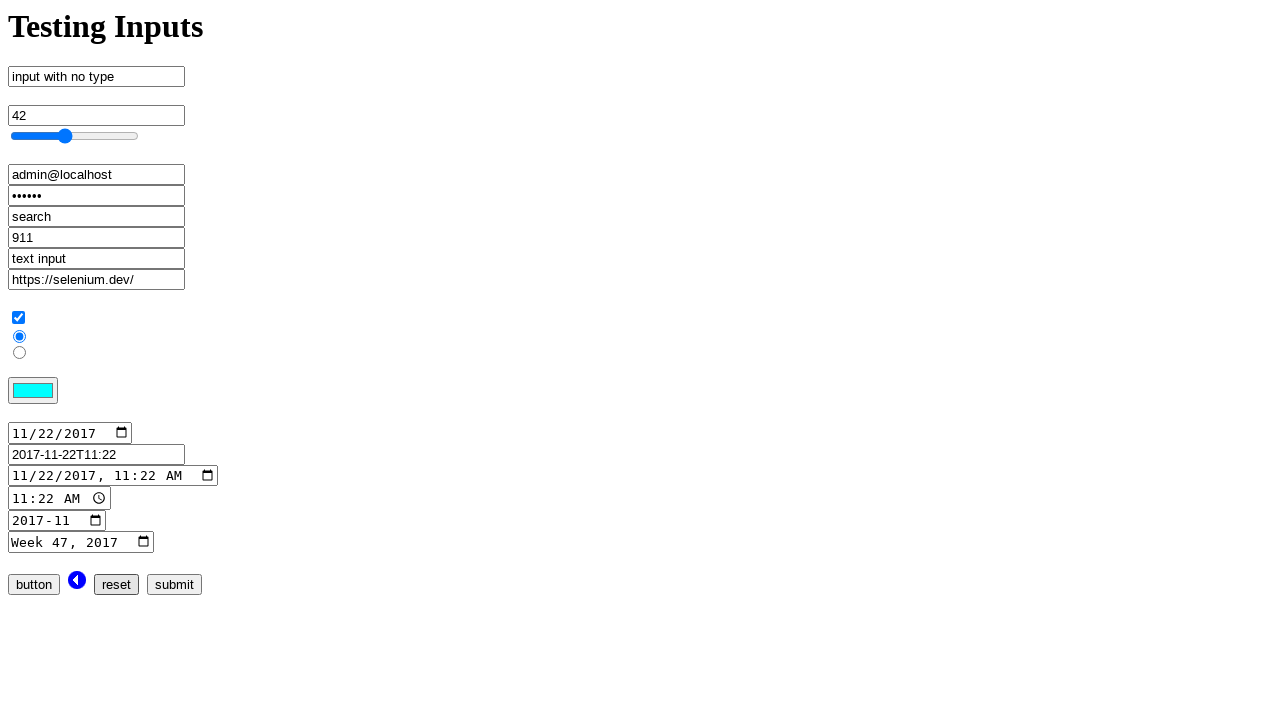

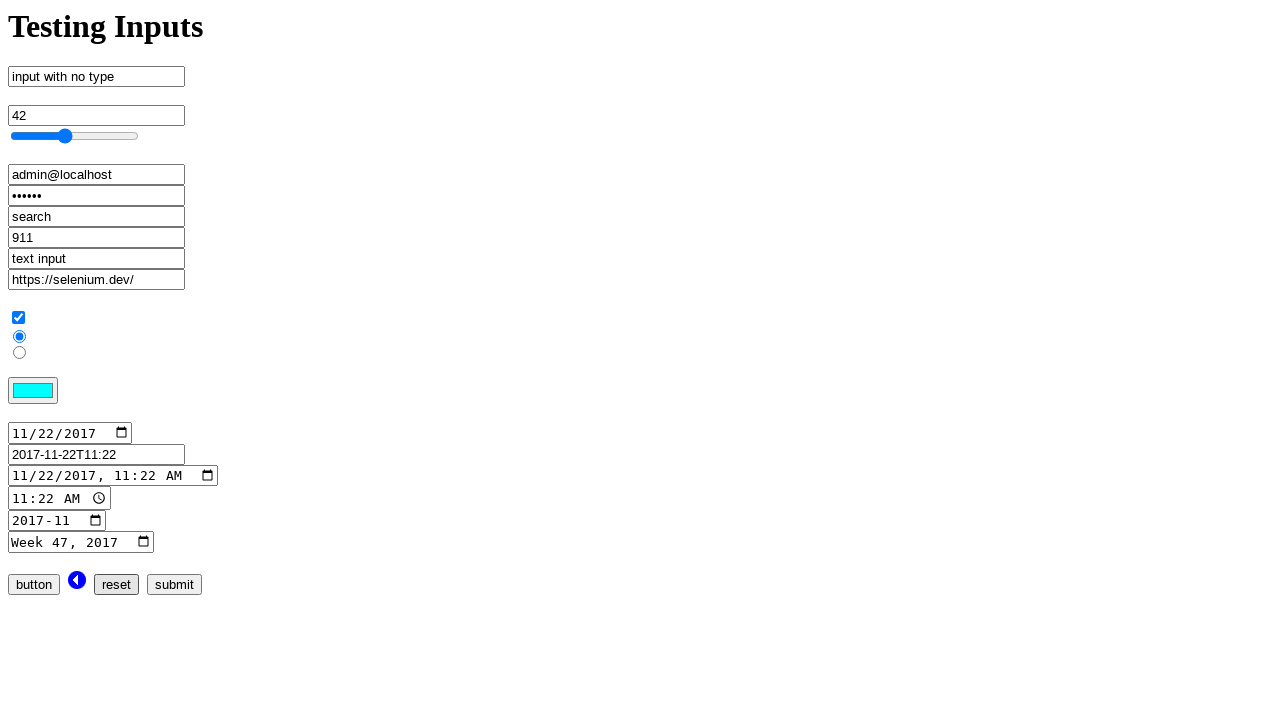